Navigates to Monster India job portal homepage and waits for the page to load

Starting URL: https://www.monsterindia.com/

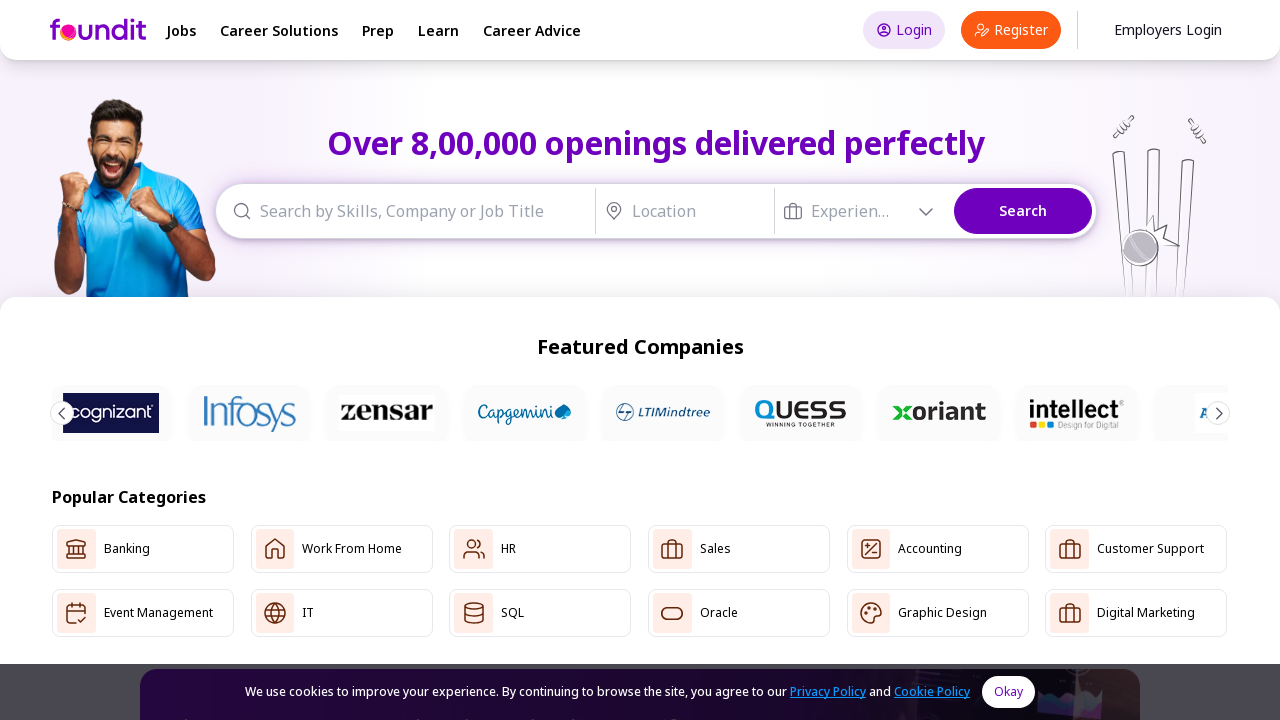

Navigated to Monster India job portal homepage
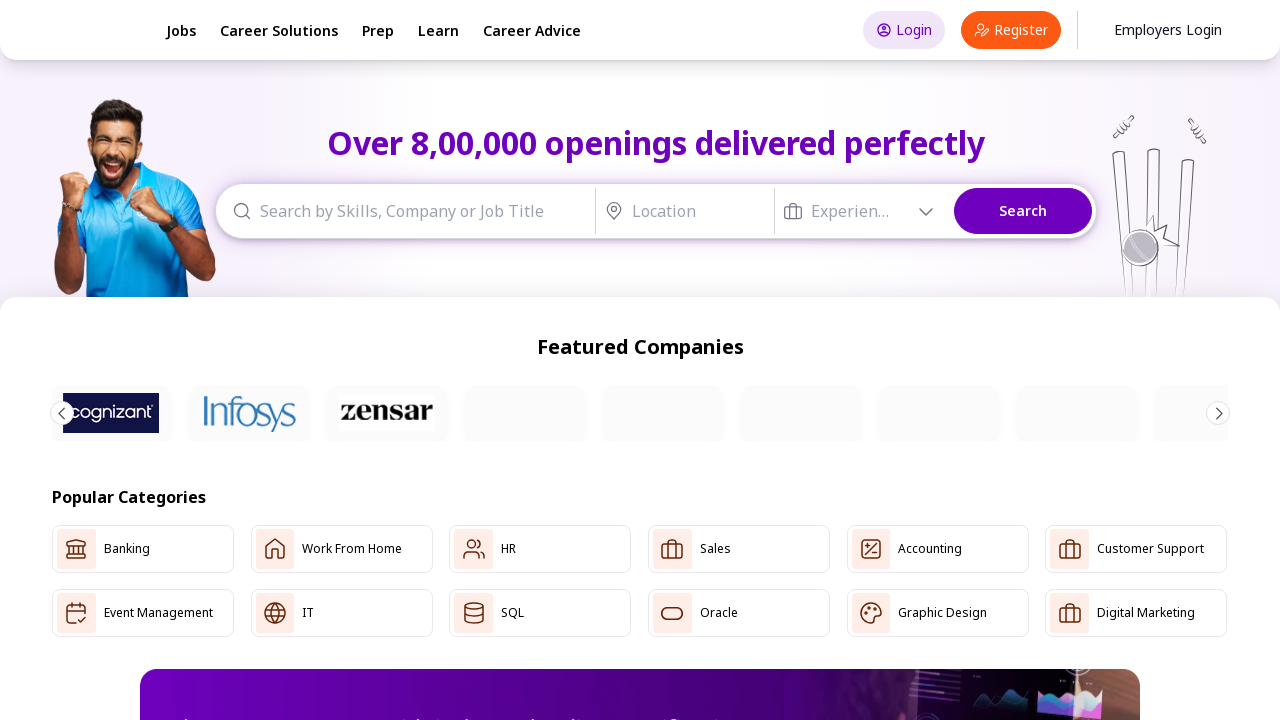

Page DOM content loaded
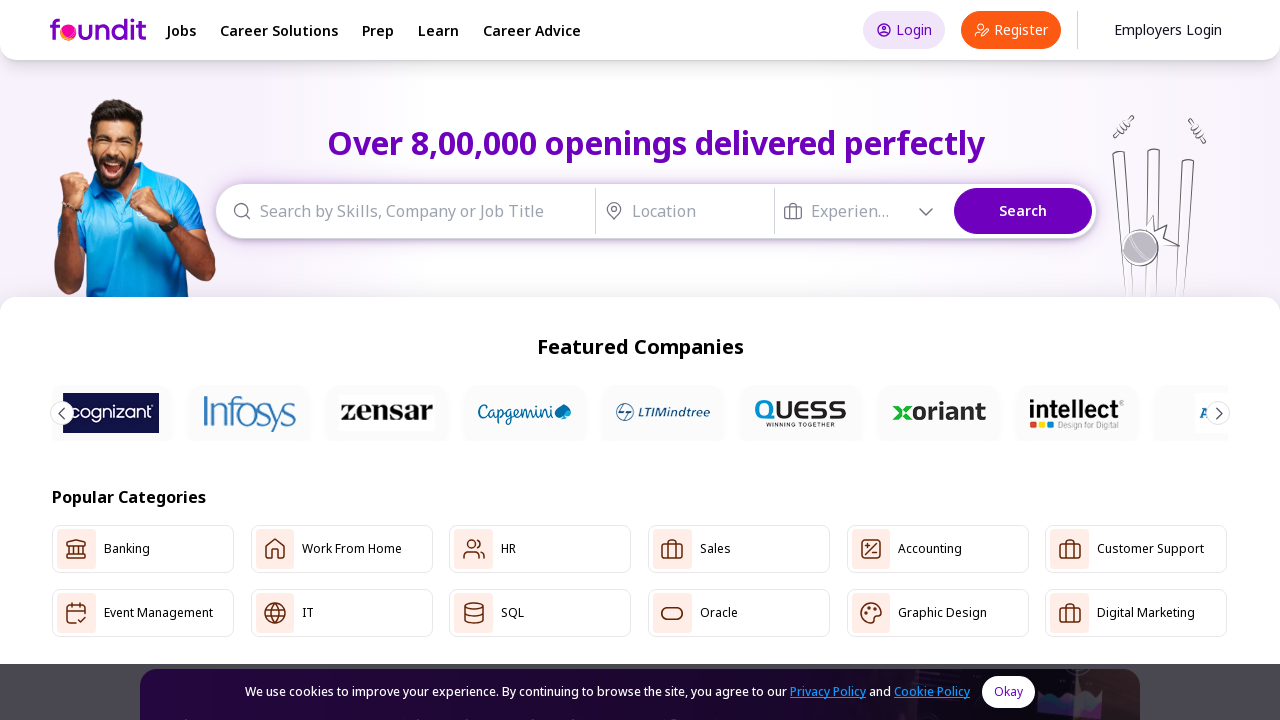

Main body element became visible
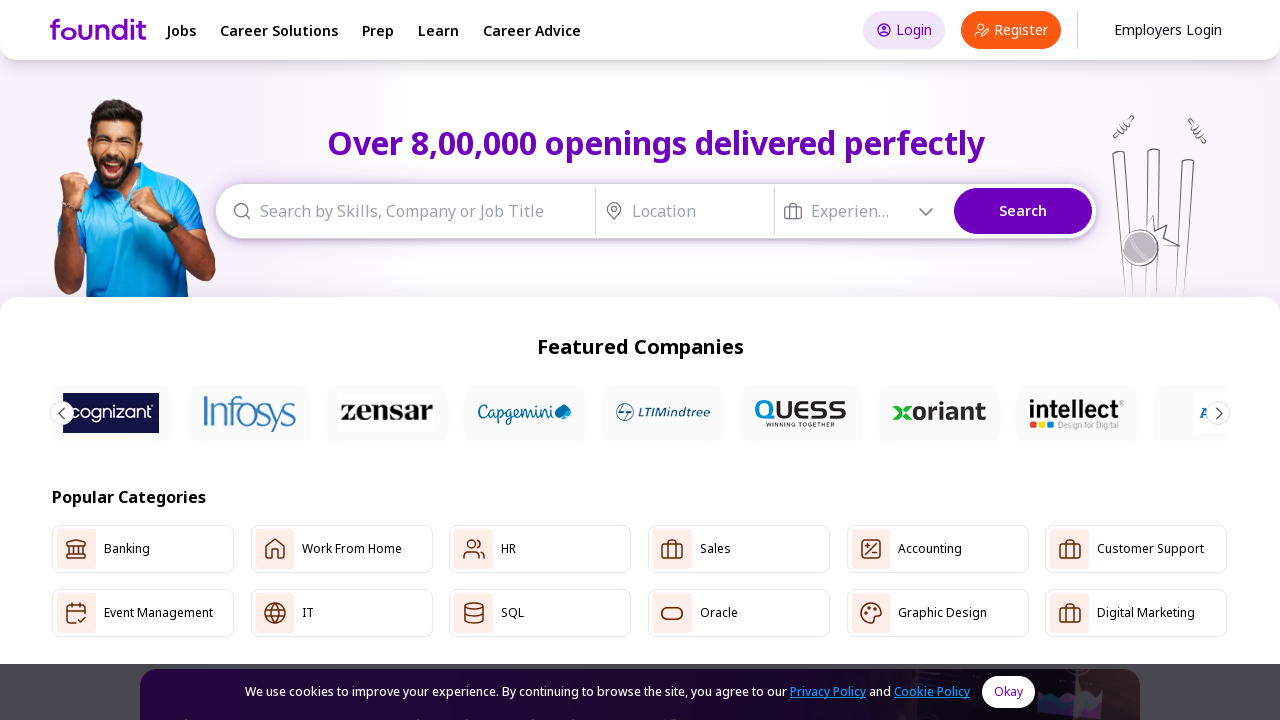

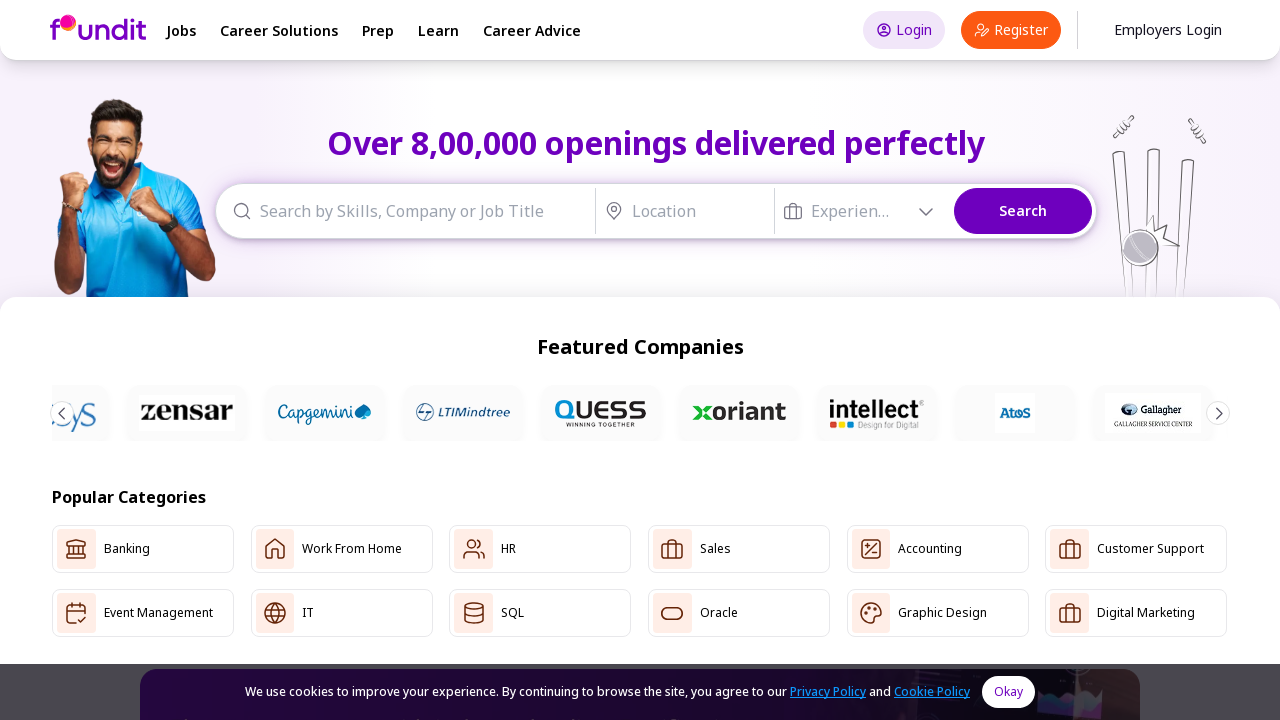